Tests the YouTube logo/icon link in the header by clicking it to return to homepage

Starting URL: https://www.youtube.com/

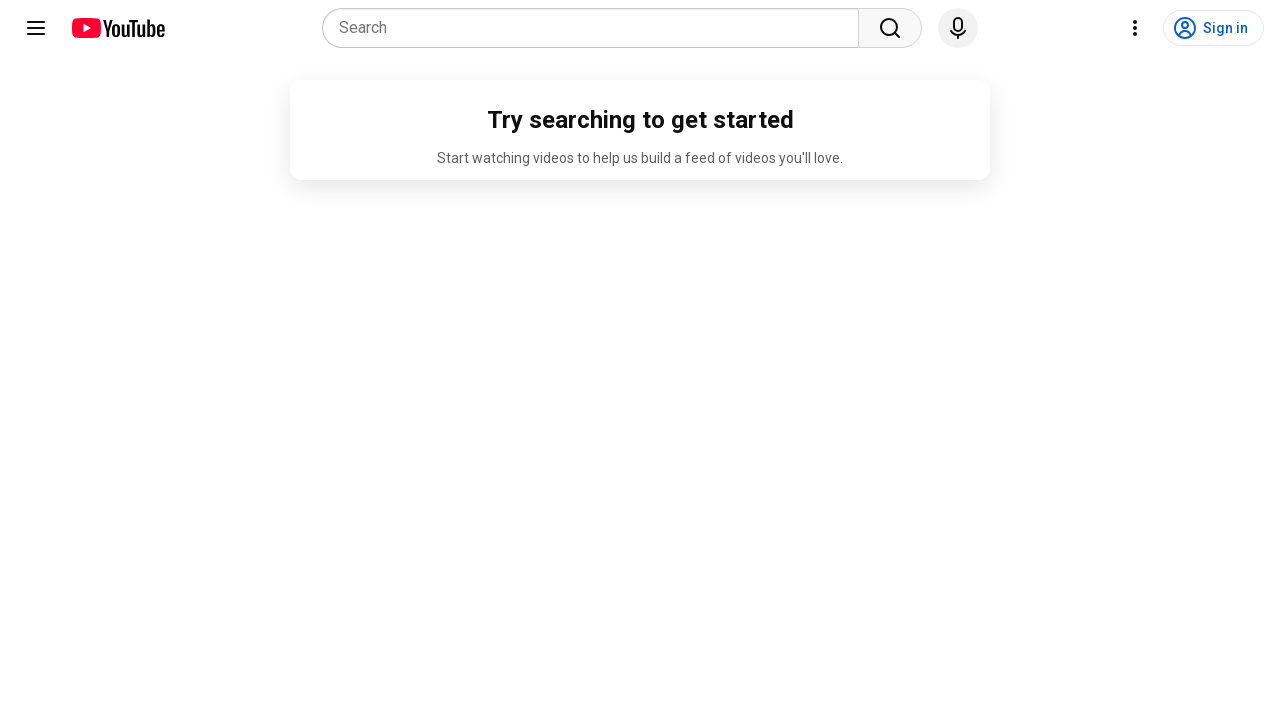

YouTube logo in header loaded
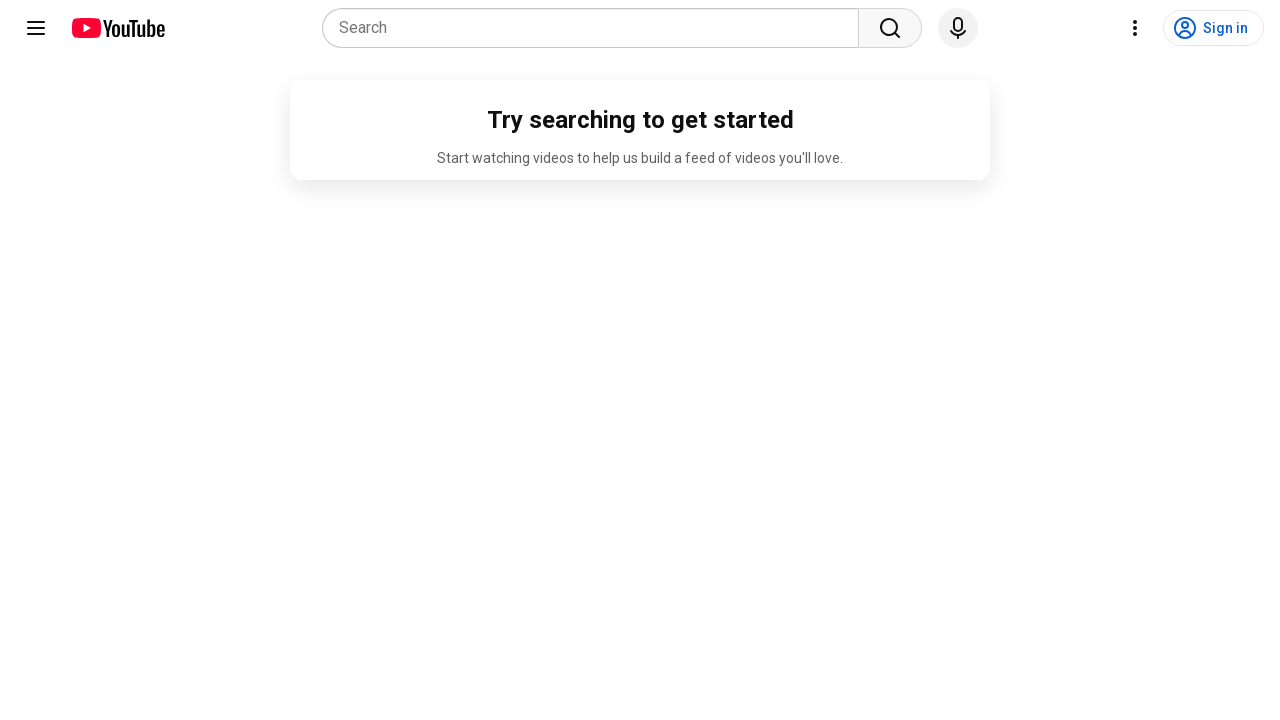

Clicked YouTube logo to navigate to homepage at (118, 28) on ytd-topbar-logo-renderer a
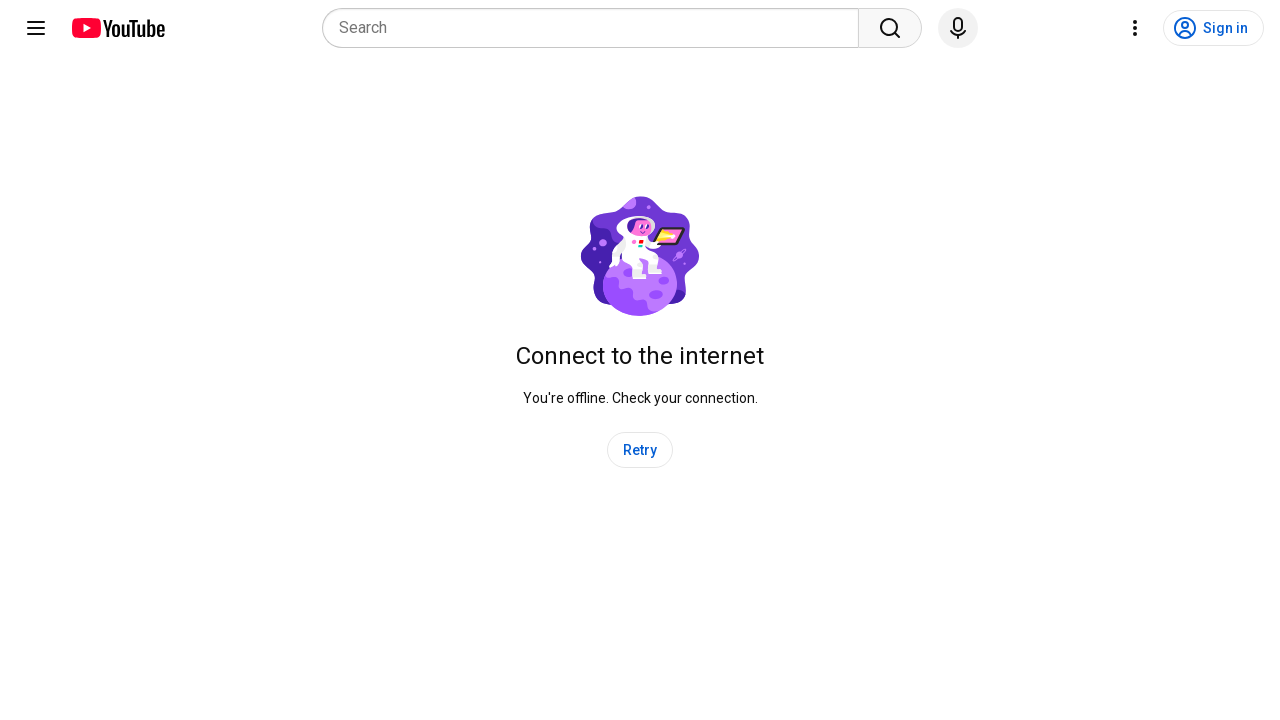

YouTube homepage loaded with search field visible
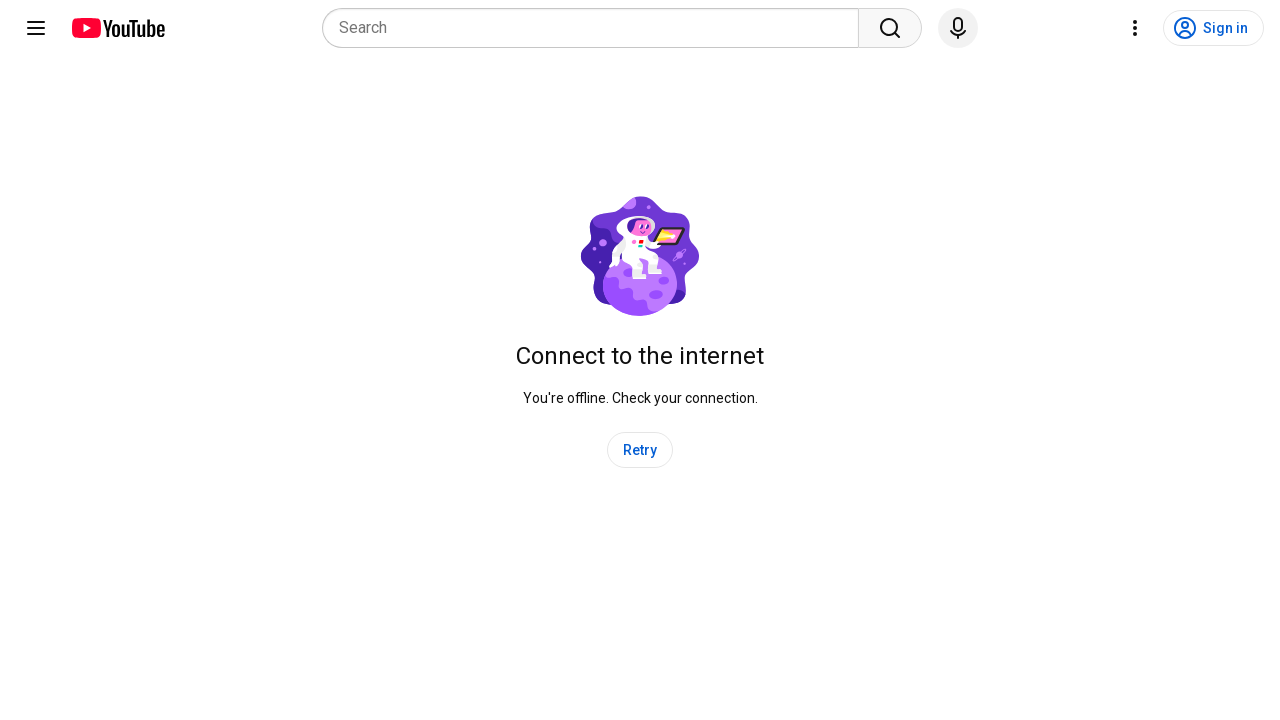

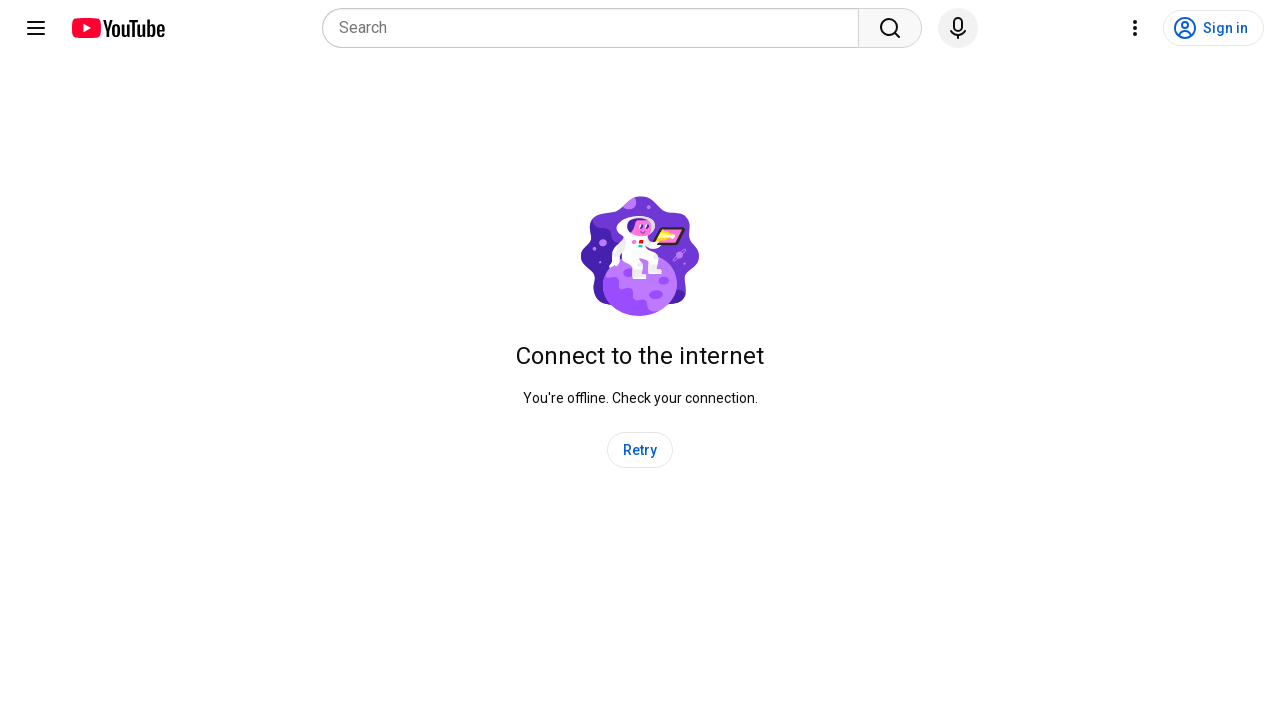